Verifies that navigating to the base URL correctly redirects to the login page by checking the current URL matches the expected login URL.

Starting URL: https://opensource-demo.orangehrmlive.com

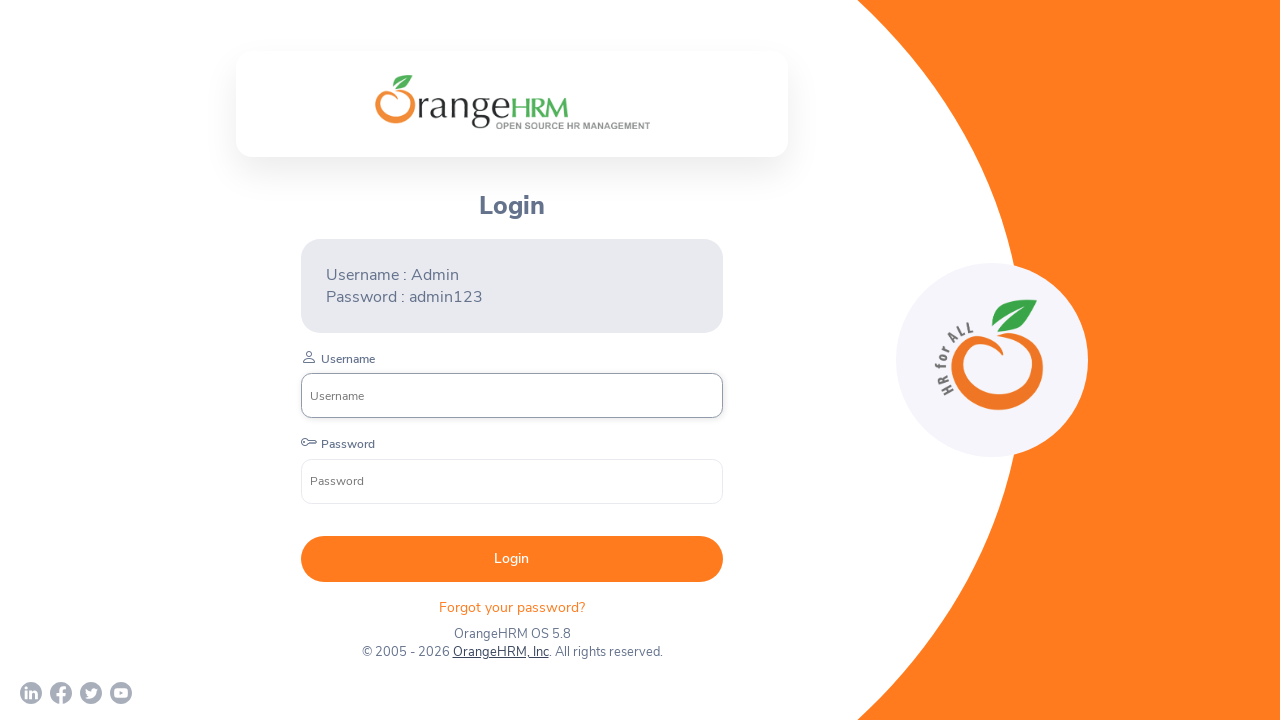

Waited for page to fully load and network to become idle
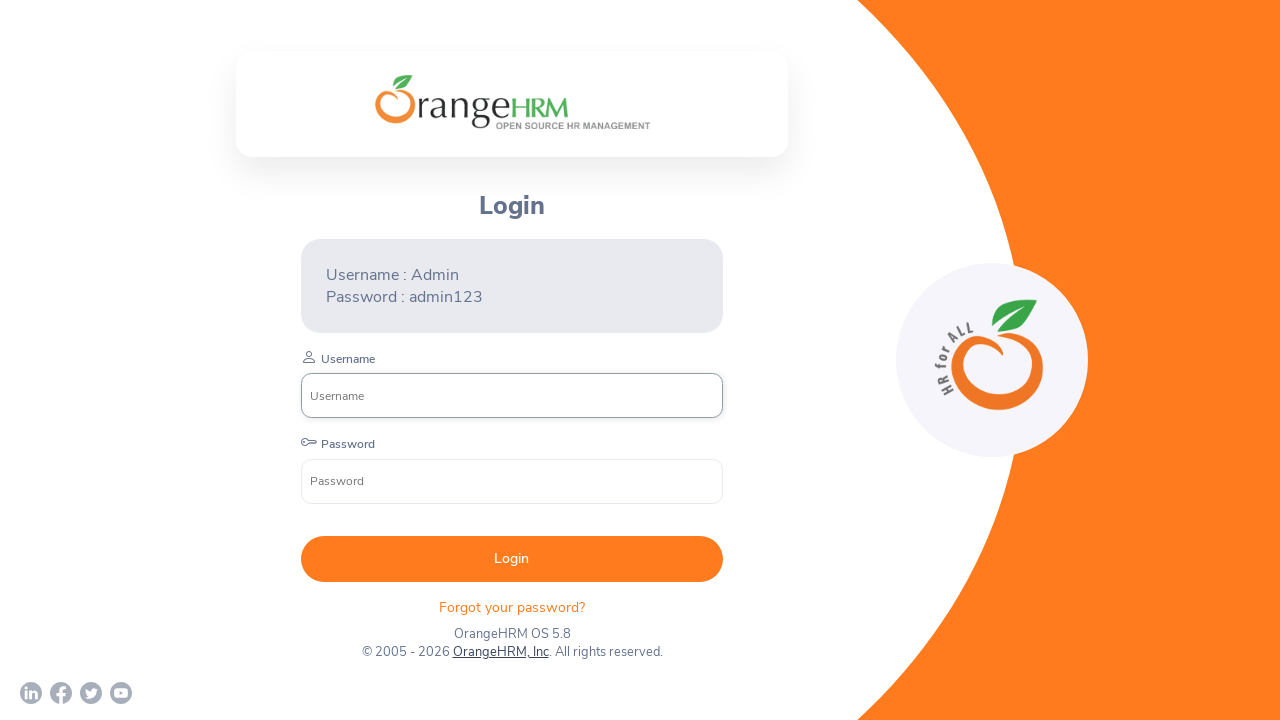

Retrieved current URL after redirect
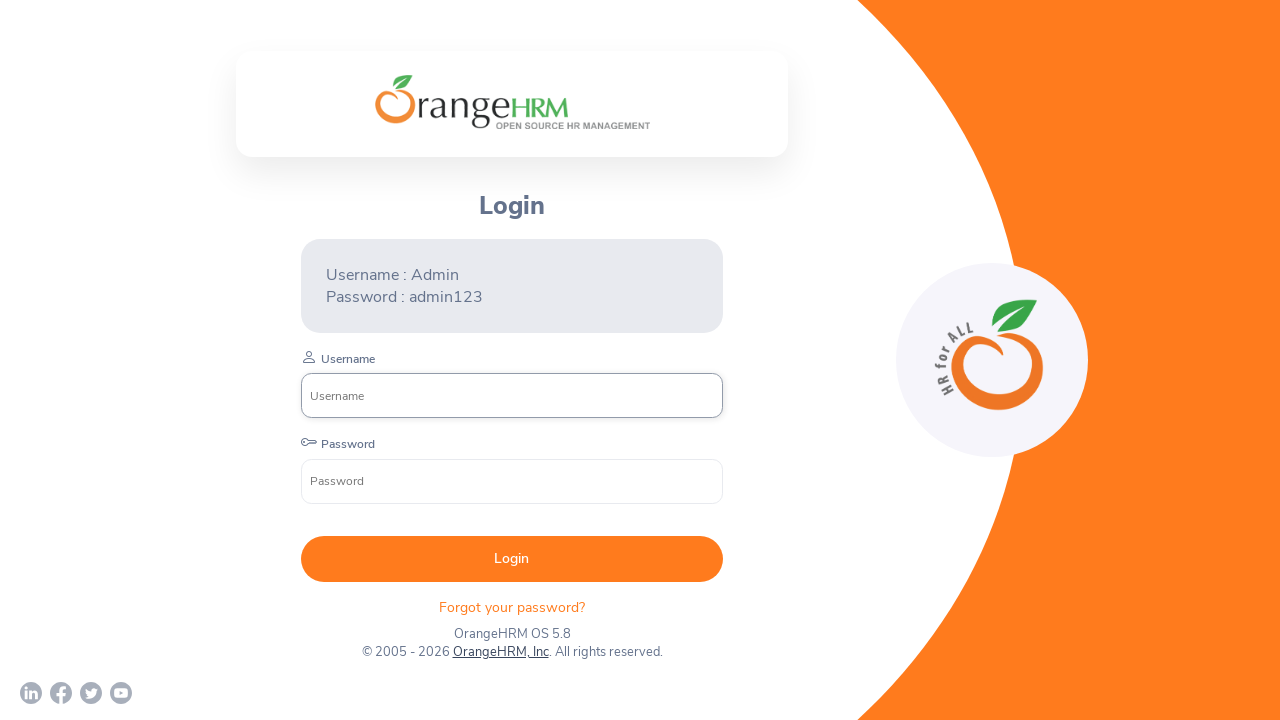

Verified URL redirect to login page - actual URL matches expected URL: https://opensource-demo.orangehrmlive.com/web/index.php/auth/login
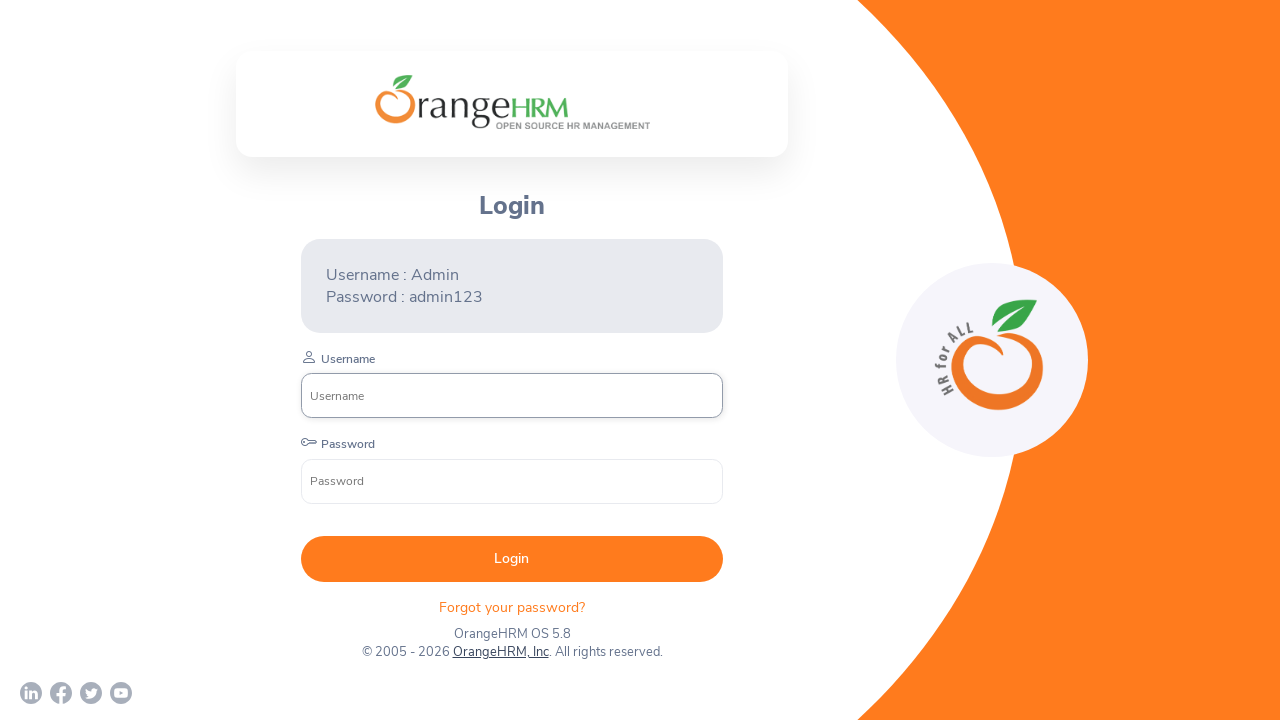

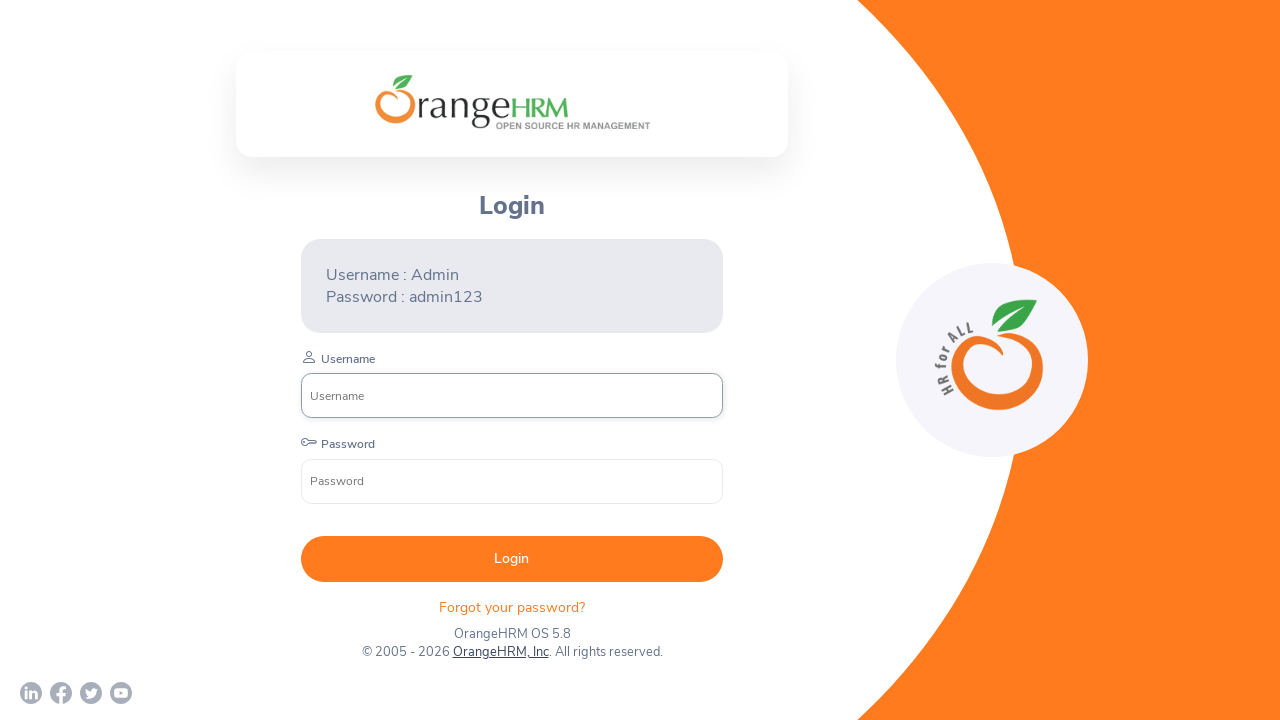